Tests the large modal dialog functionality by clicking the "Large Modal" button and verifying that the modal content (Lorem Ipsum text) is displayed correctly.

Starting URL: https://demoqa.com/modal-dialogs

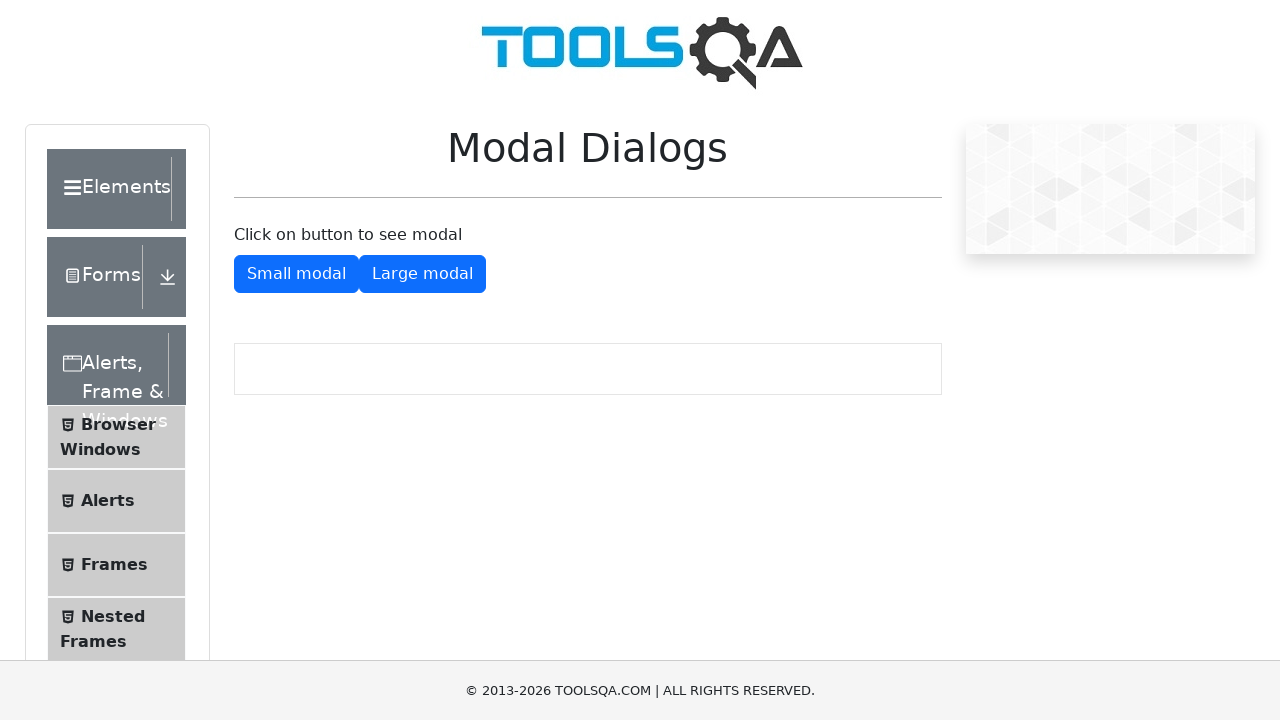

Located the Large Modal button
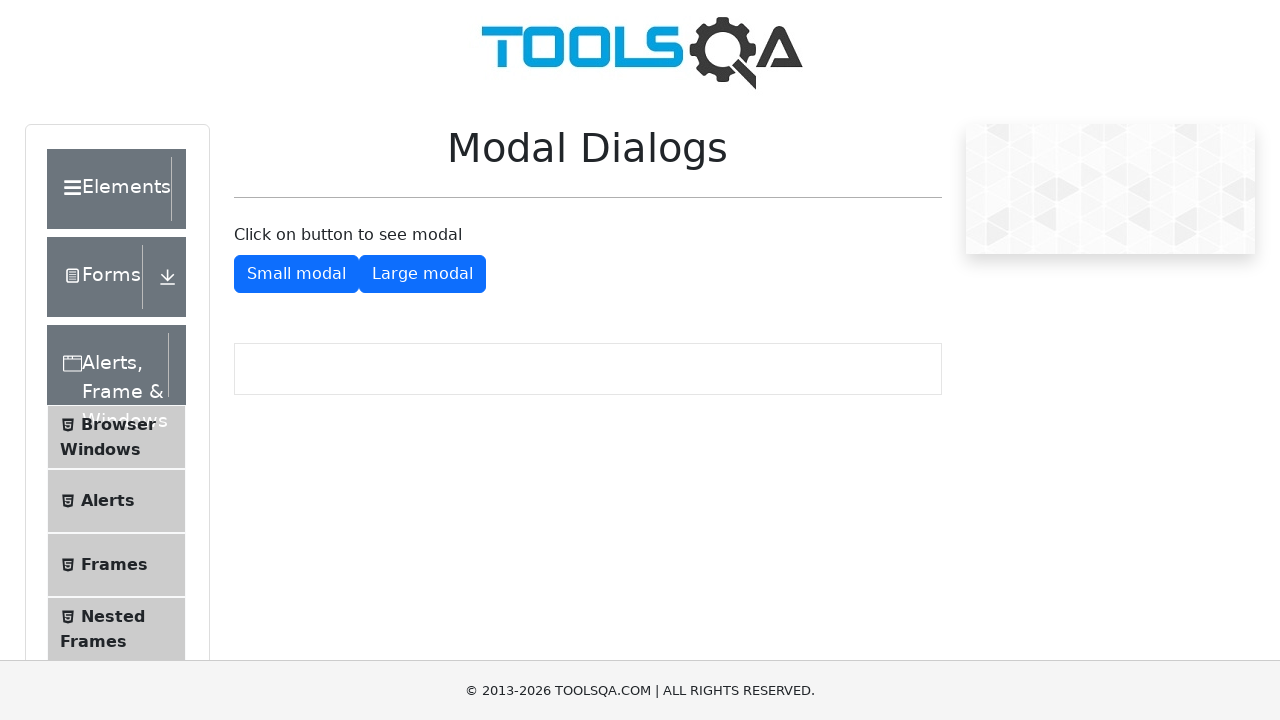

Scrolled Large Modal button into view
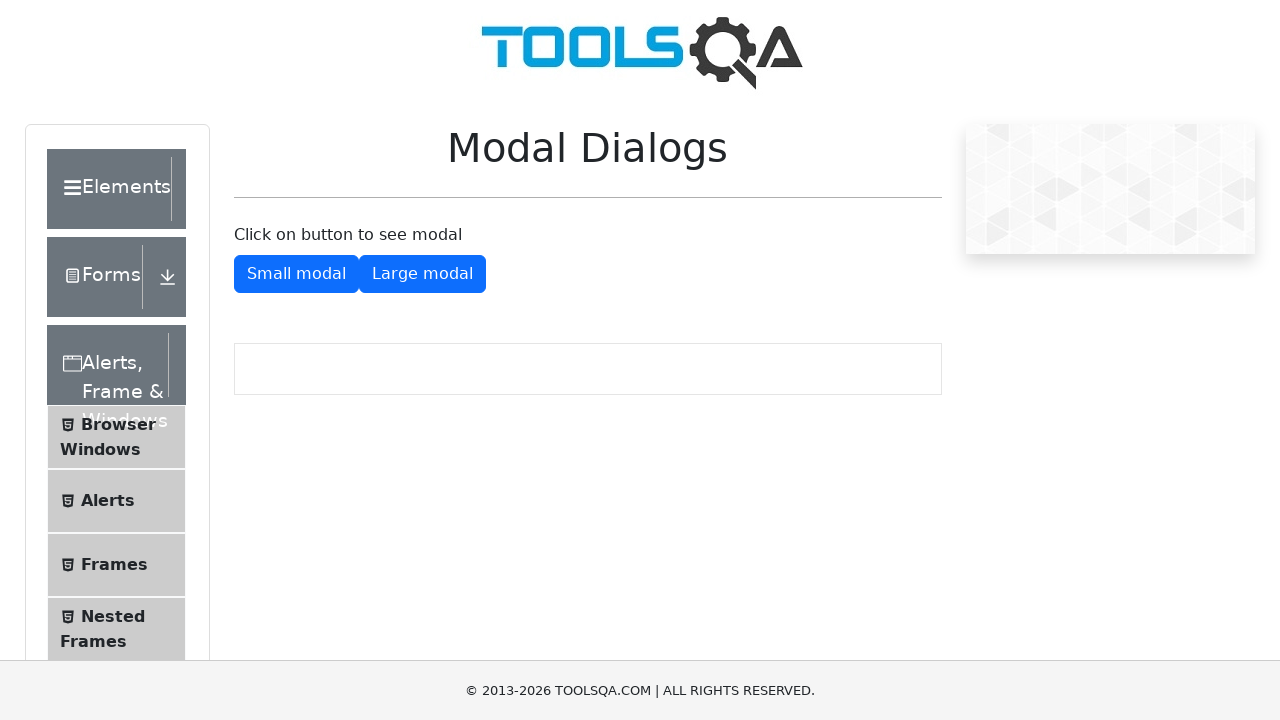

Clicked the Large Modal button at (422, 274) on xpath=//button[@id='showLargeModal']
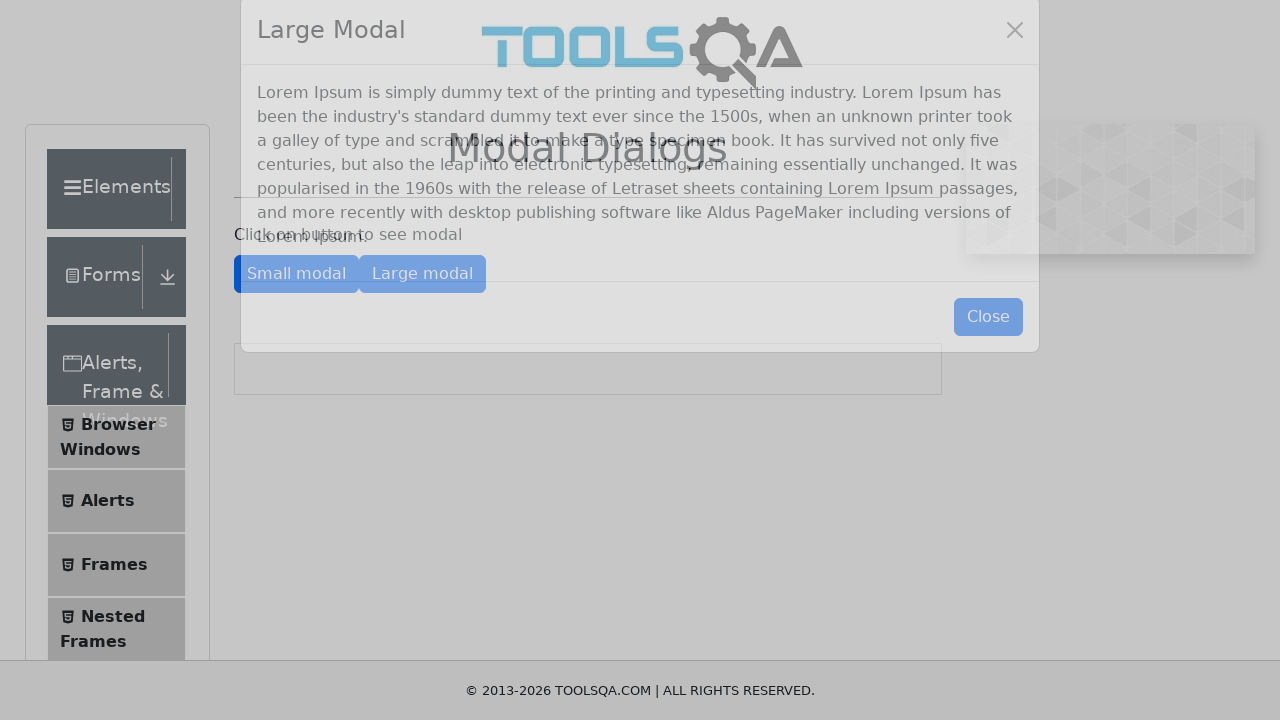

Located the modal text element
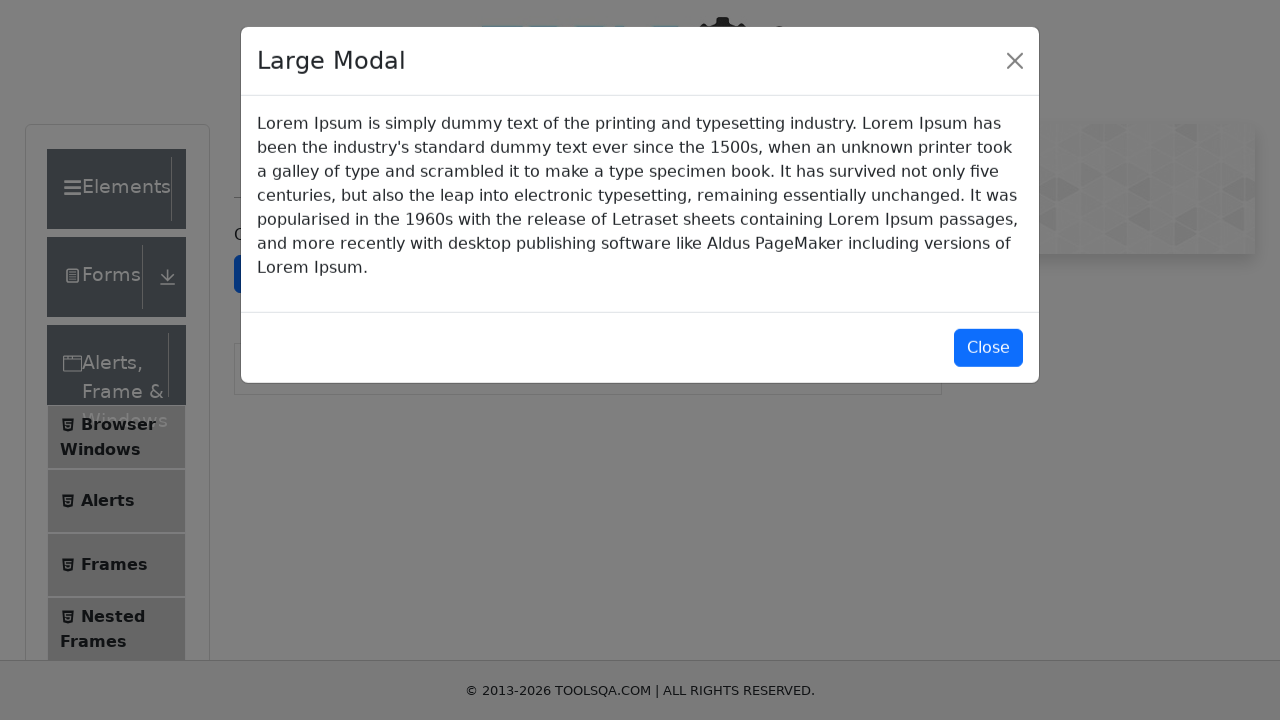

Modal text became visible
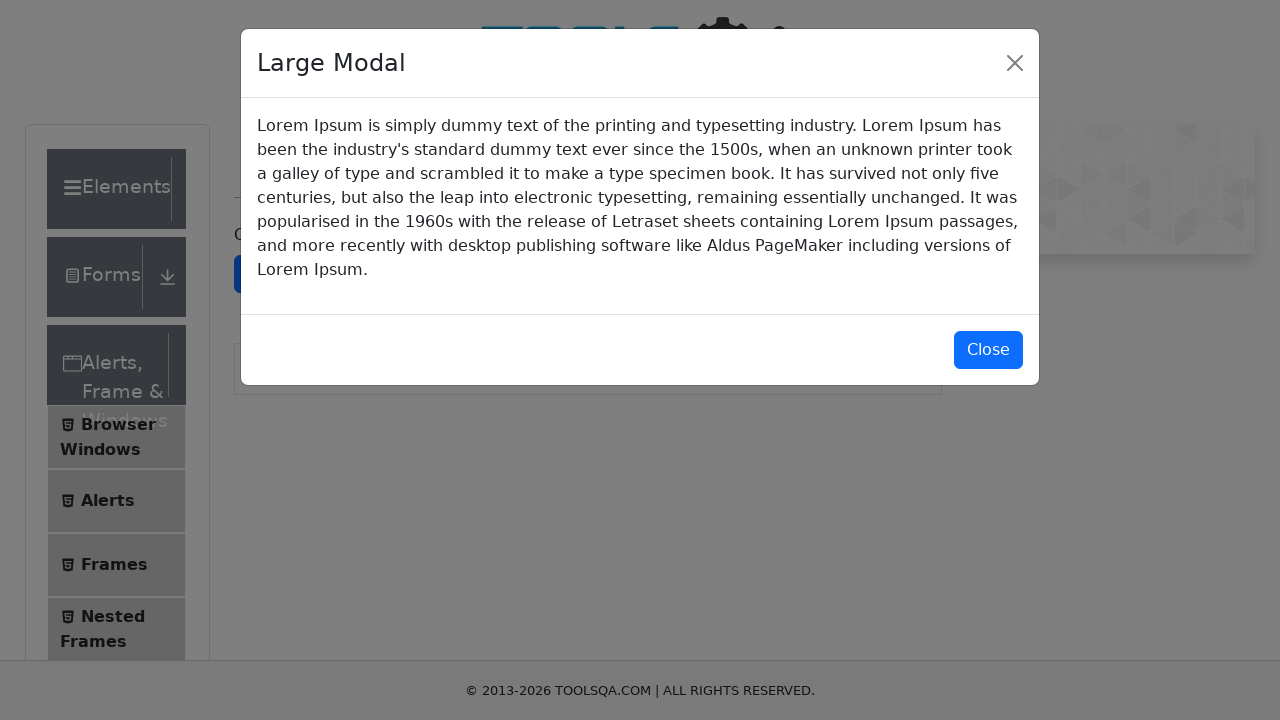

Verified that modal contains the expected Lorem Ipsum text
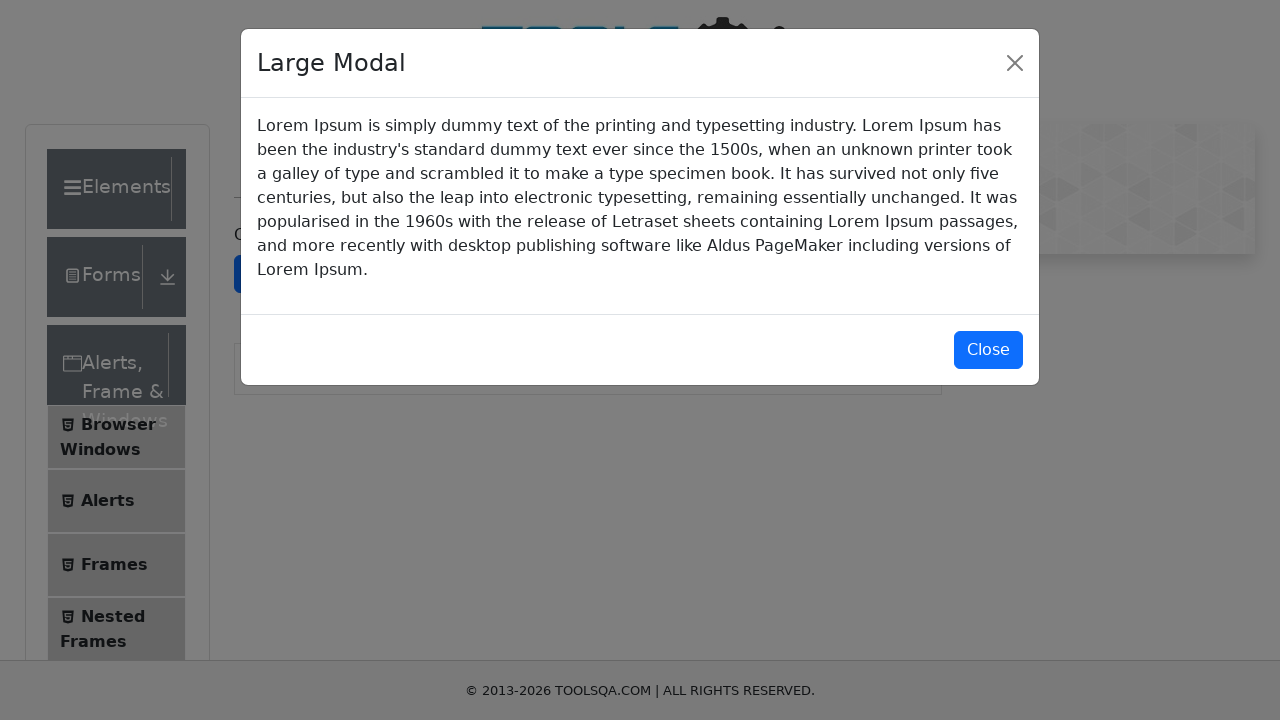

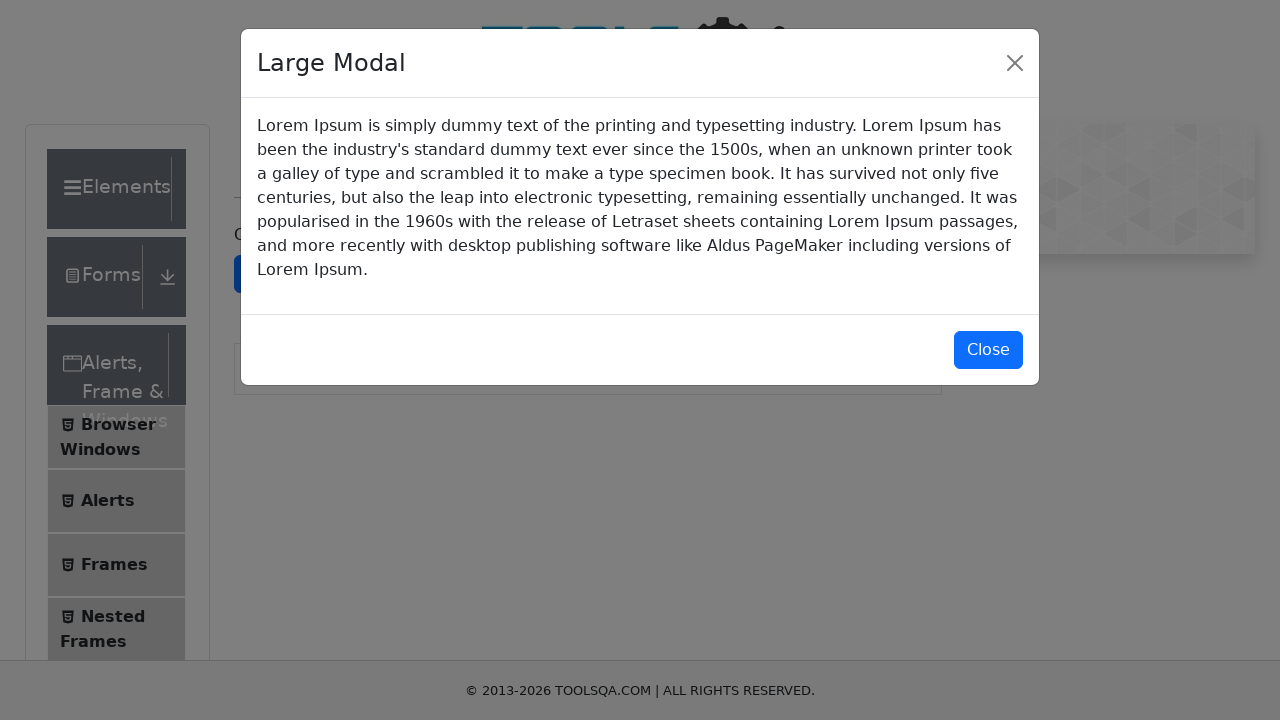